Scrolls to an element and then triggers a mouseover event on another element

Starting URL: https://javascript.info/mousemove-mouseover-mouseout-mouseenter-mouseleave

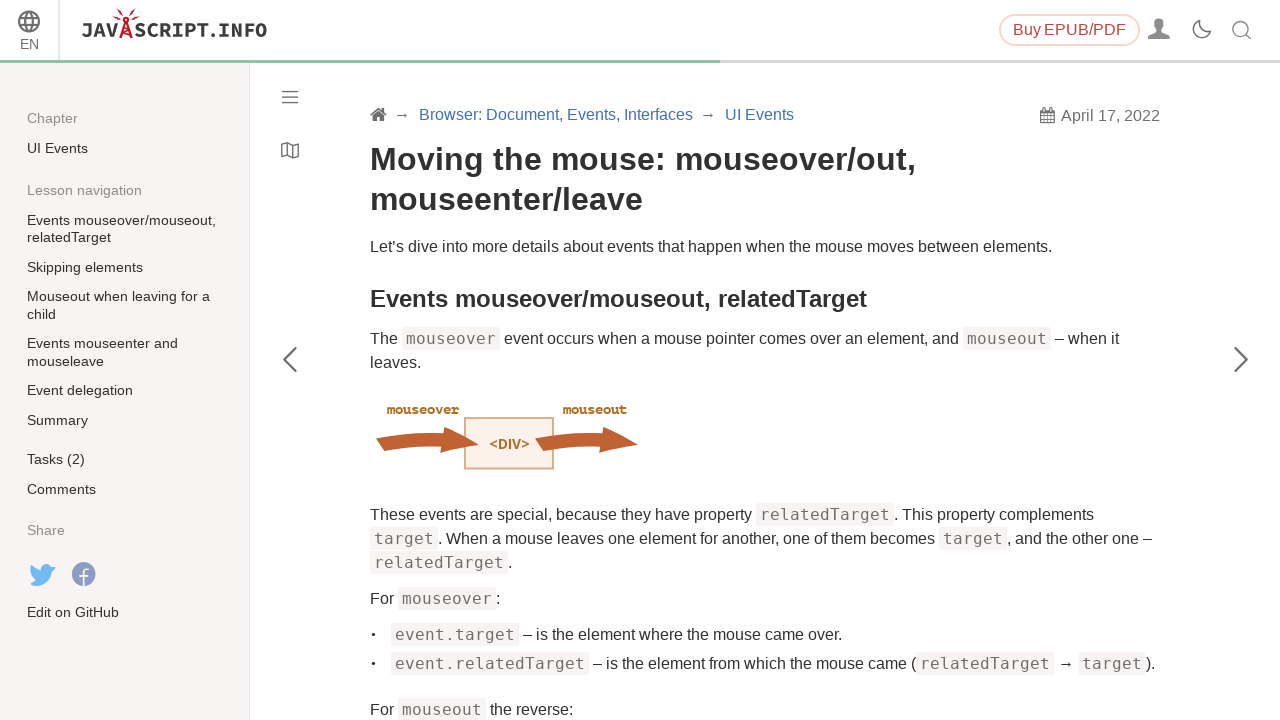

Scrolled to first code-tabs element into view
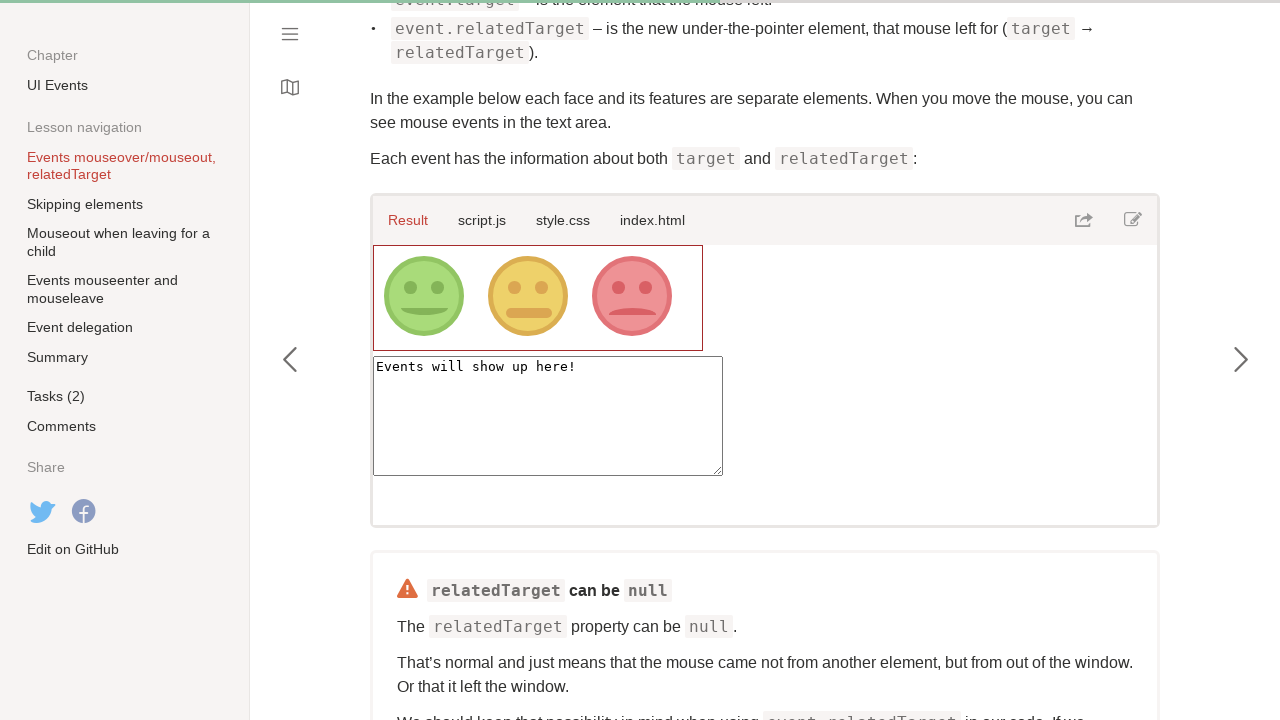

Triggered mouseover event on target element at (1132, 220) on body > div:nth-child(3) > div:nth-child(2) > div:nth-child(2) > main:nth-child(1
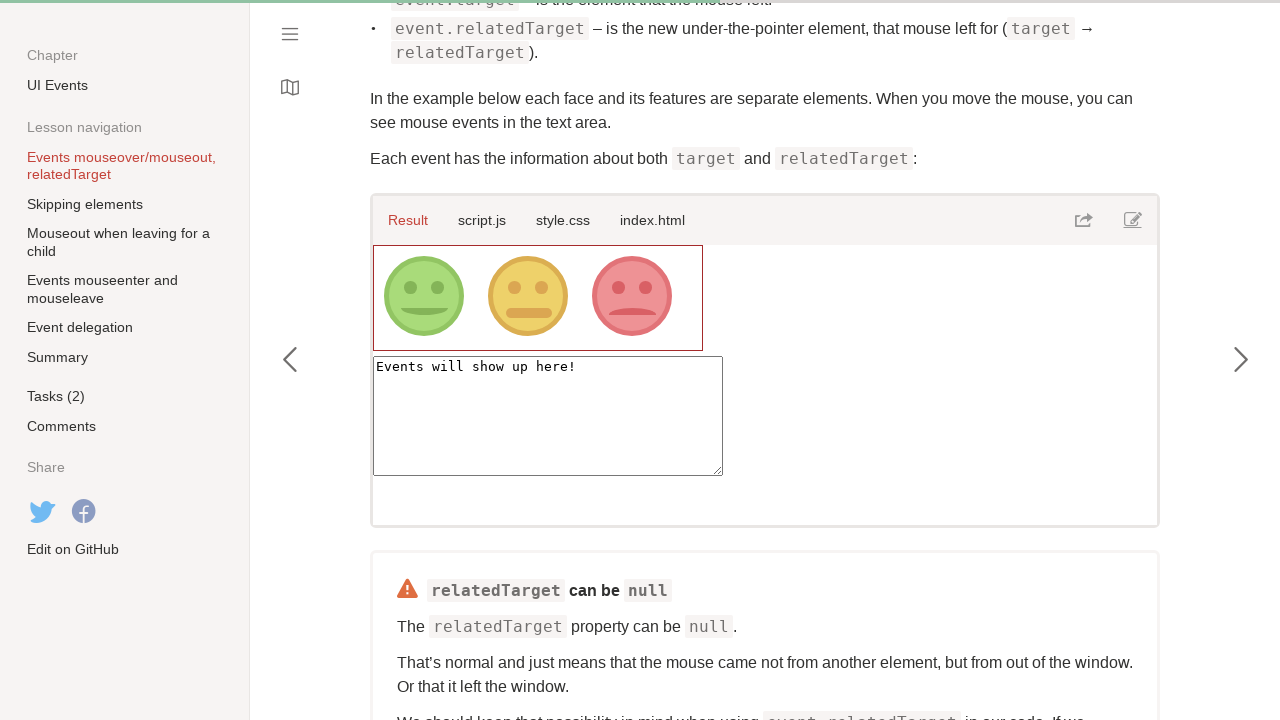

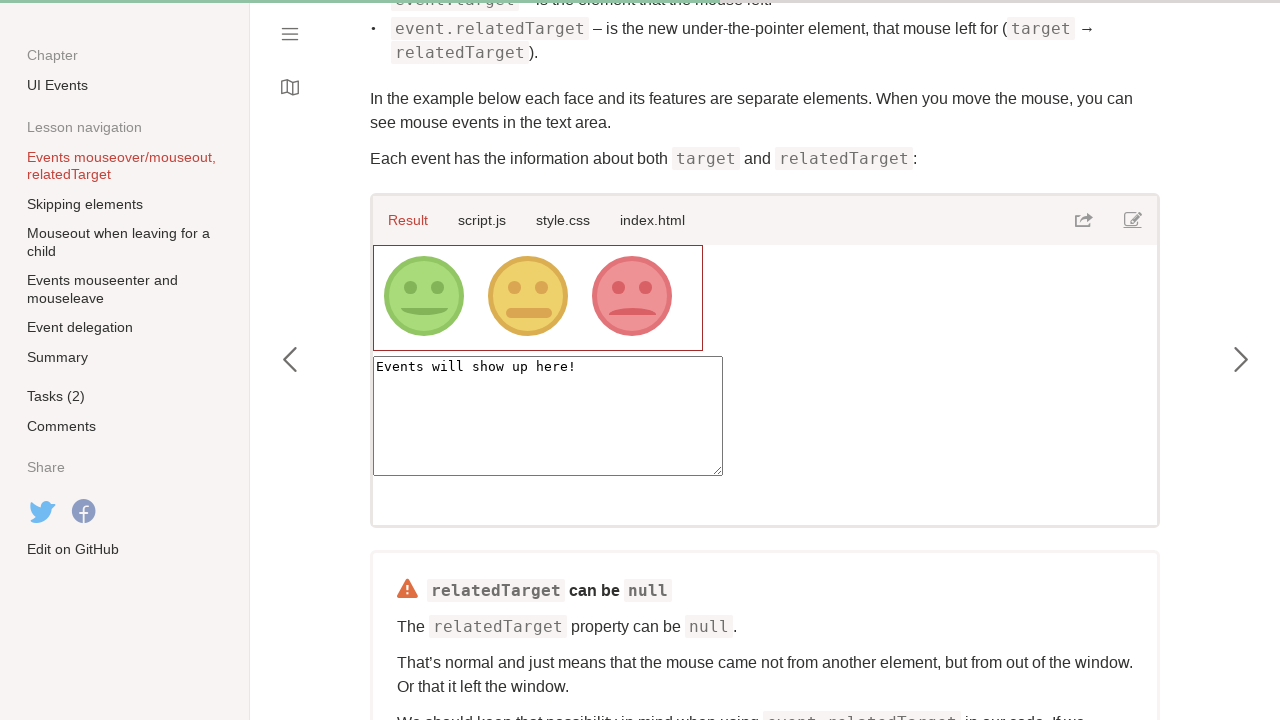